Tests iframe switching functionality by navigating to W3Schools TryIt editor, switching into the result iframe to click a button, then switching back to the parent frame to click the menu button.

Starting URL: https://www.w3schools.com/js/tryit.asp?filename=tryjs_myfirst

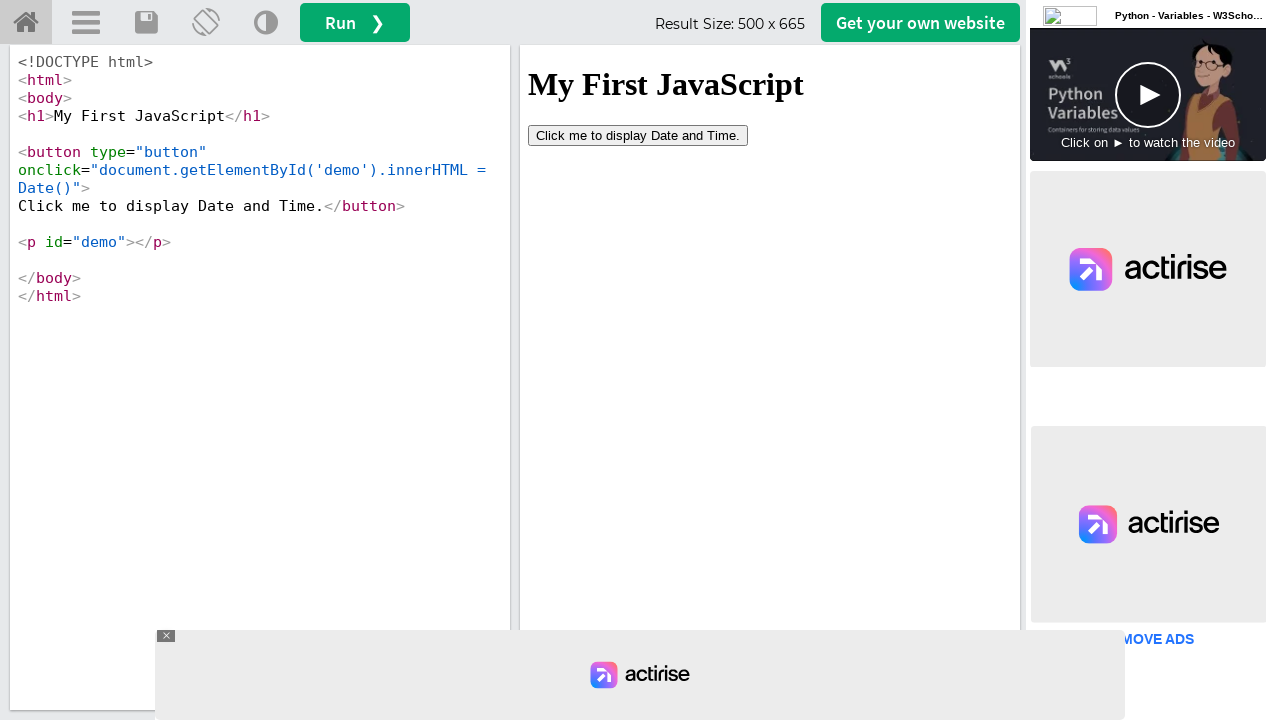

Located the result iframe (#iframeResult)
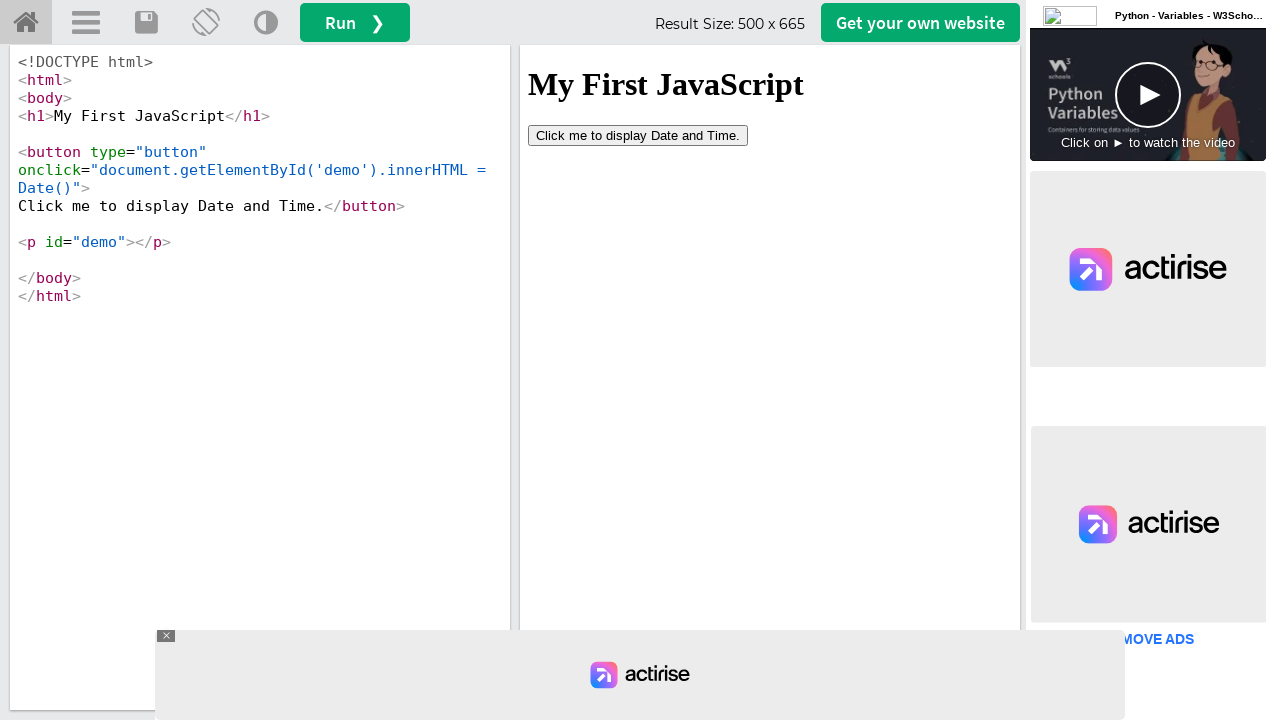

Clicked button inside the result iframe at (638, 135) on #iframeResult >> internal:control=enter-frame >> button[type='button']
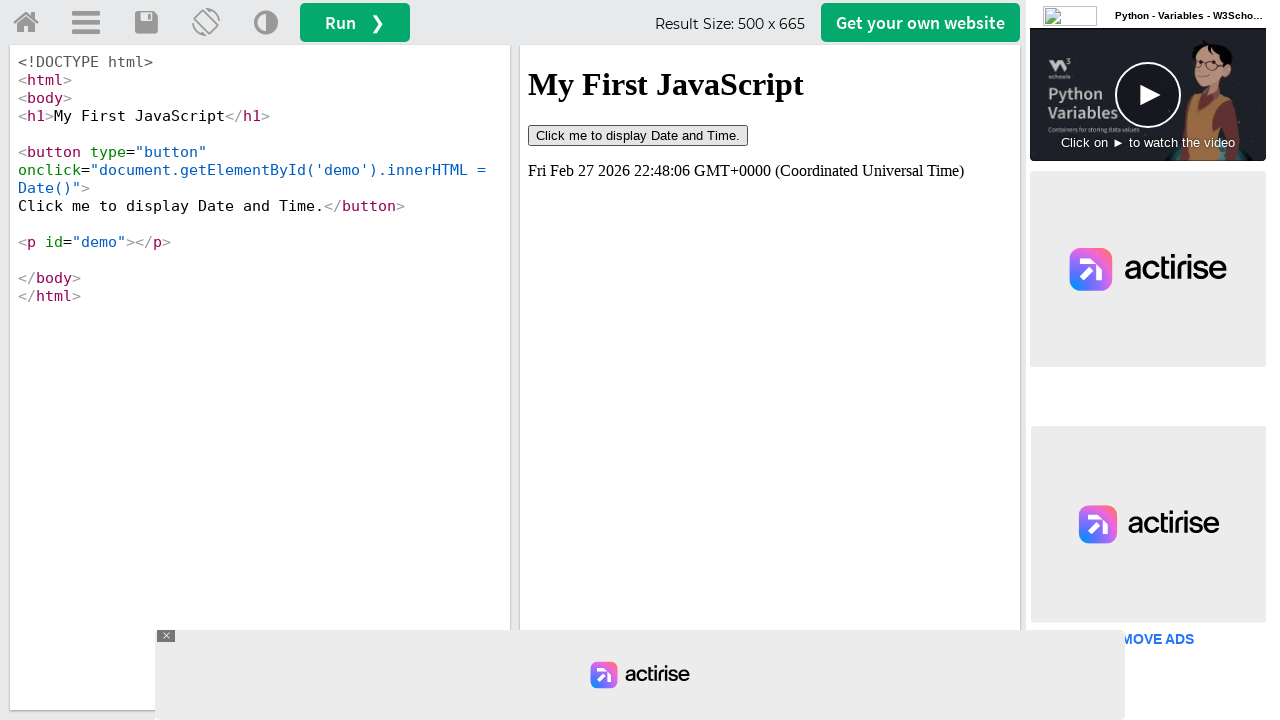

Clicked menu button in parent frame at (86, 23) on a#menuButton
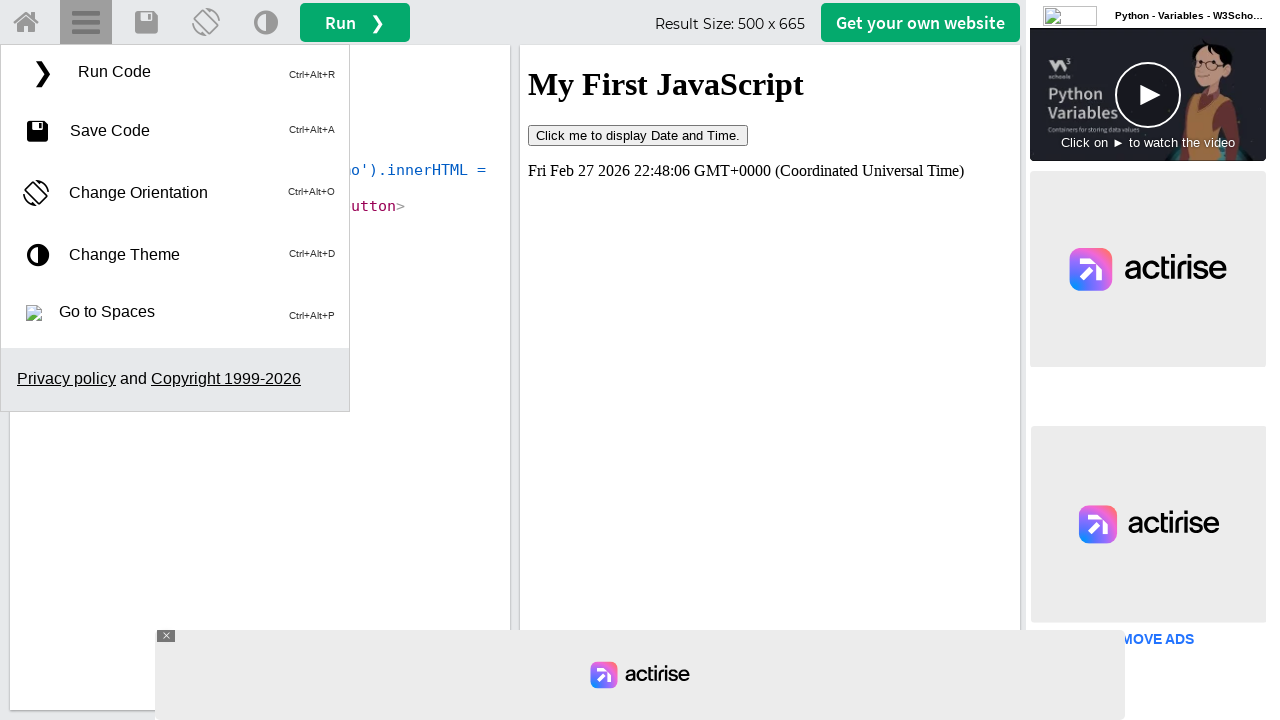

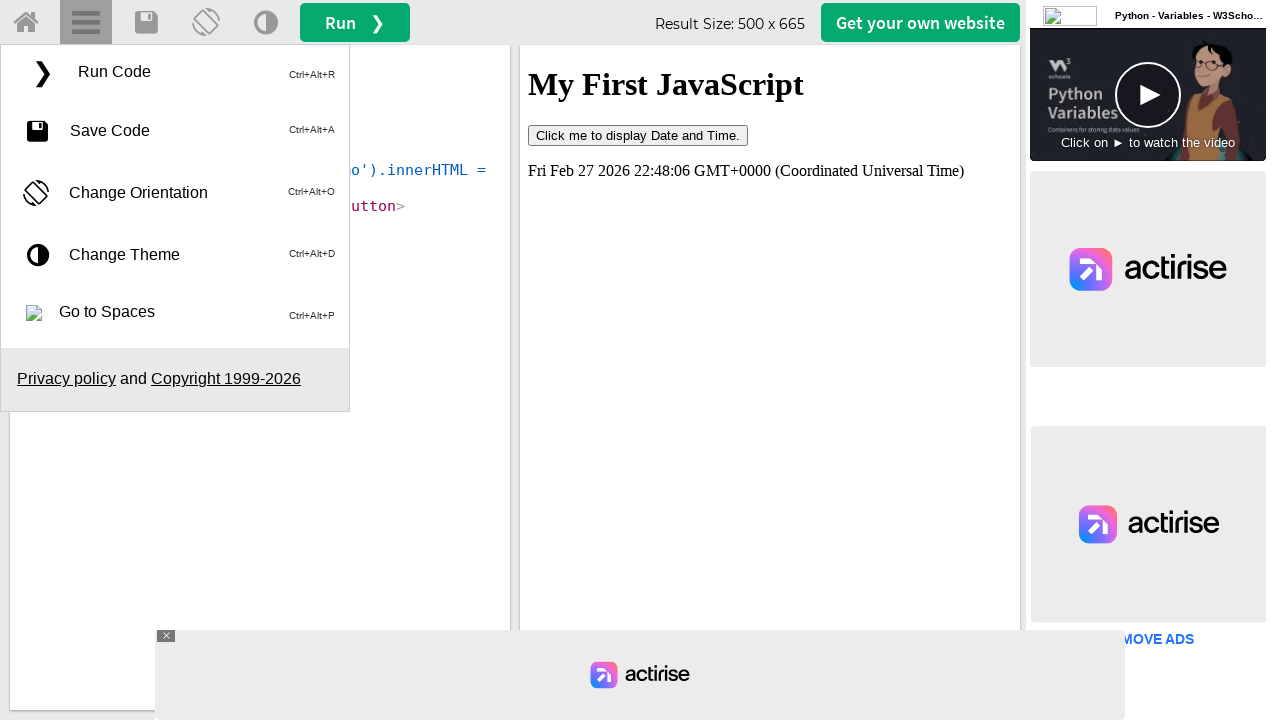